Tests dismissing a JavaScript confirm dialog by clicking a button that triggers a confirm dialog and choosing cancel

Starting URL: https://automationfc.github.io/basic-form/index.html

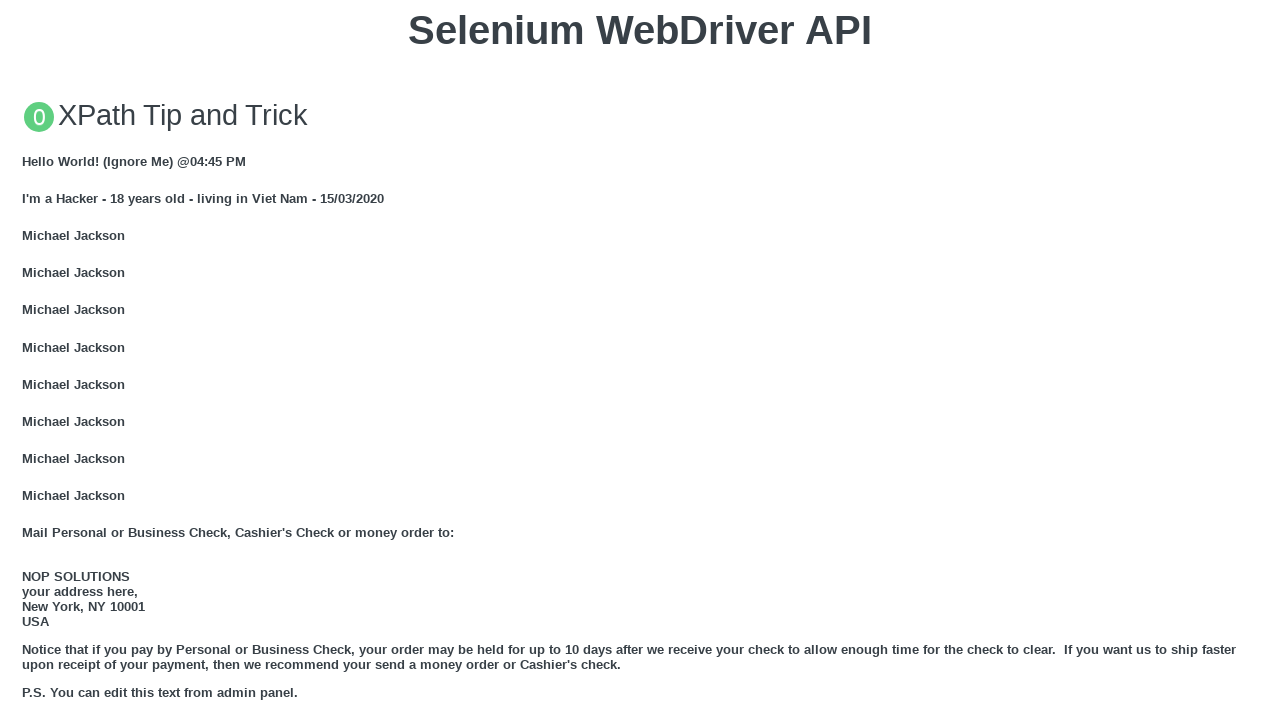

Set up dialog handler to dismiss confirm dialogs
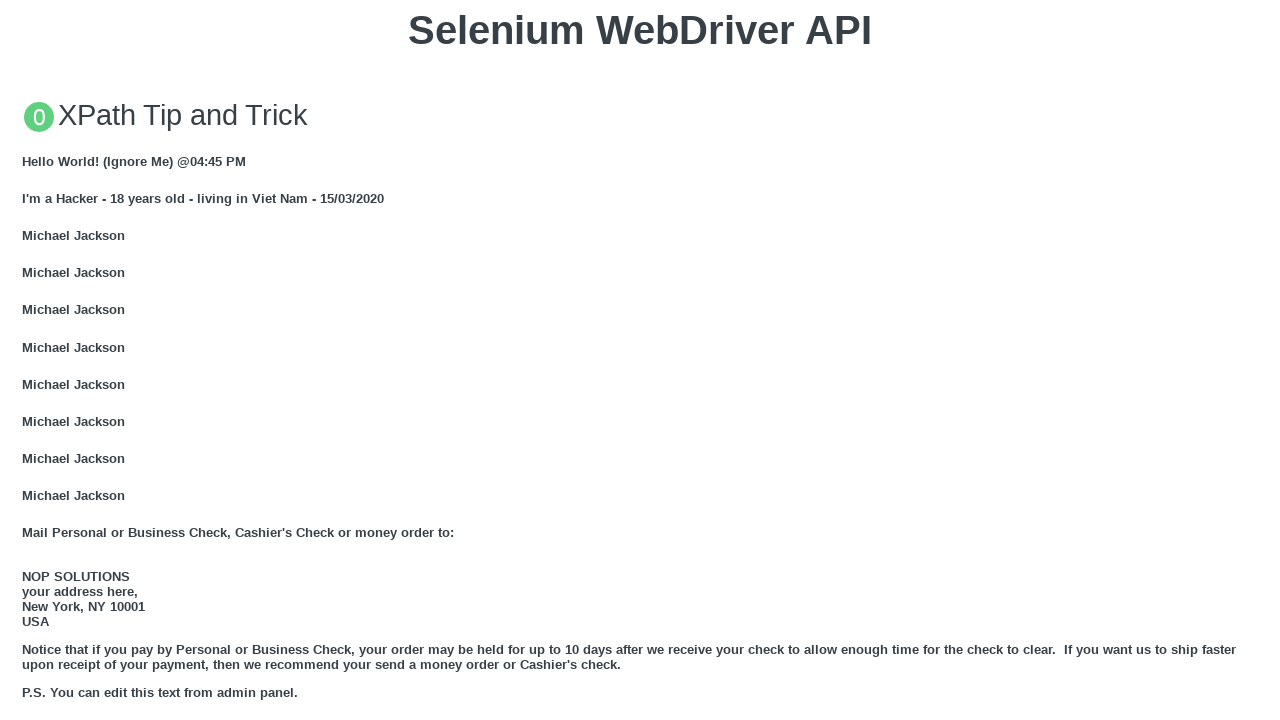

Clicked button to trigger JavaScript confirm dialog at (640, 360) on xpath=//button[text()='Click for JS Confirm']
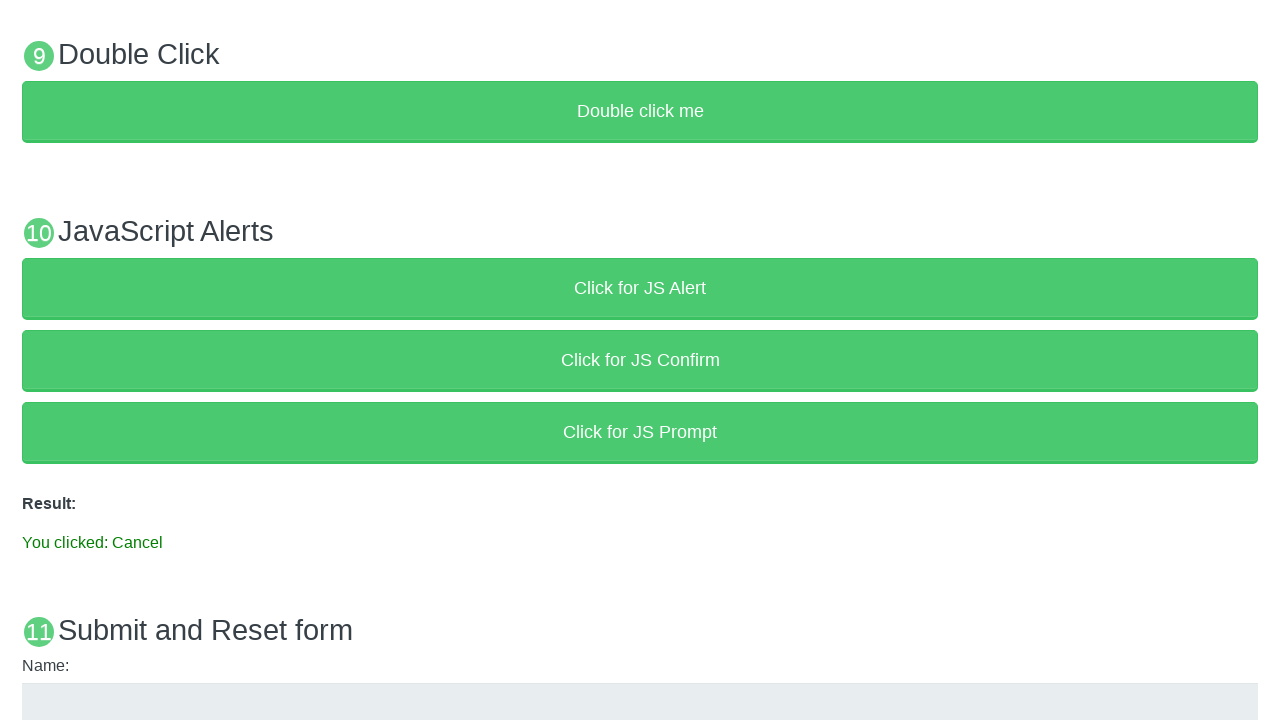

Waited for result text to appear
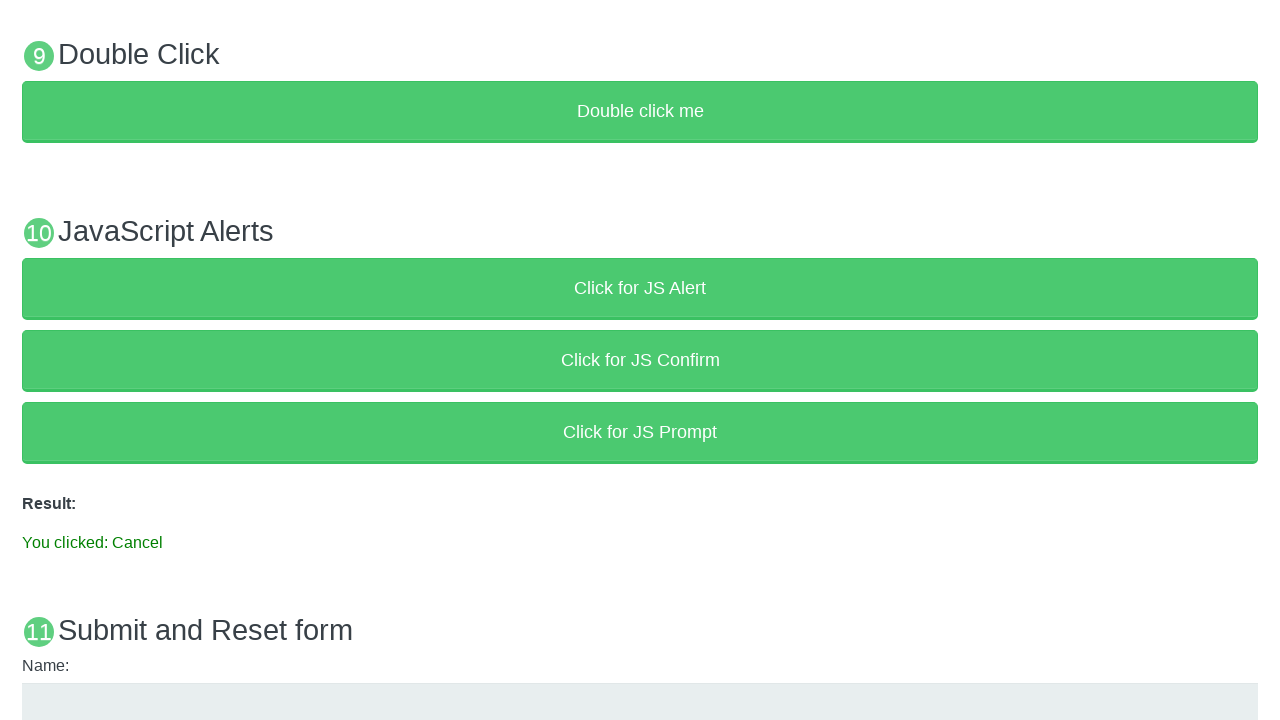

Retrieved result text content
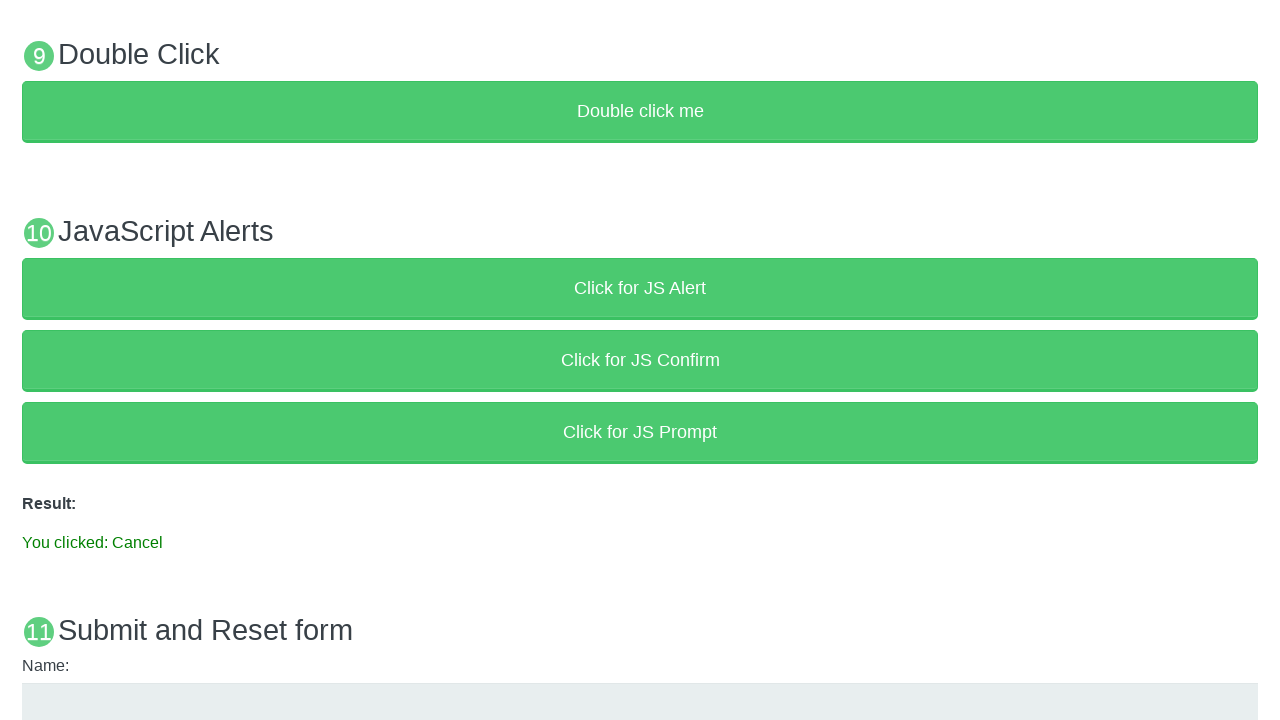

Verified result text matches expected 'You clicked: Cancel'
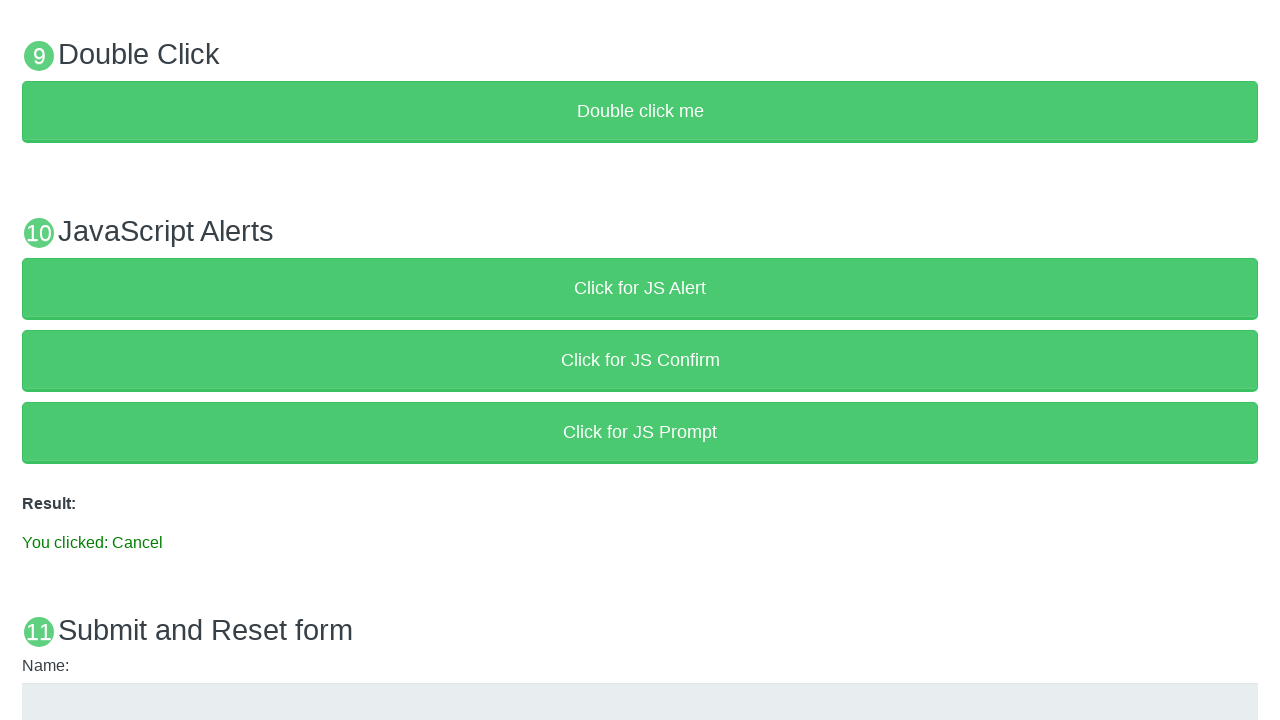

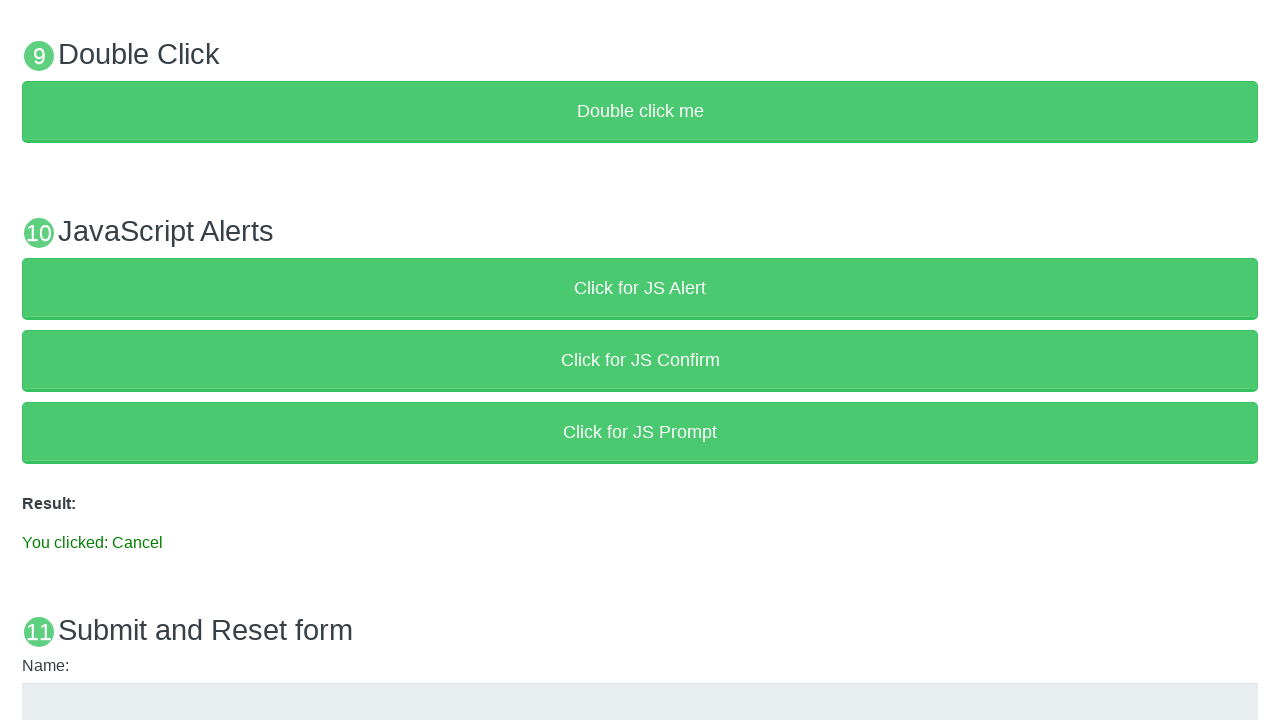